Tests the train search functionality on erail.in by entering origin and destination stations, clicking the sort checkbox, and verifying that train results are displayed in the table

Starting URL: https://erail.in

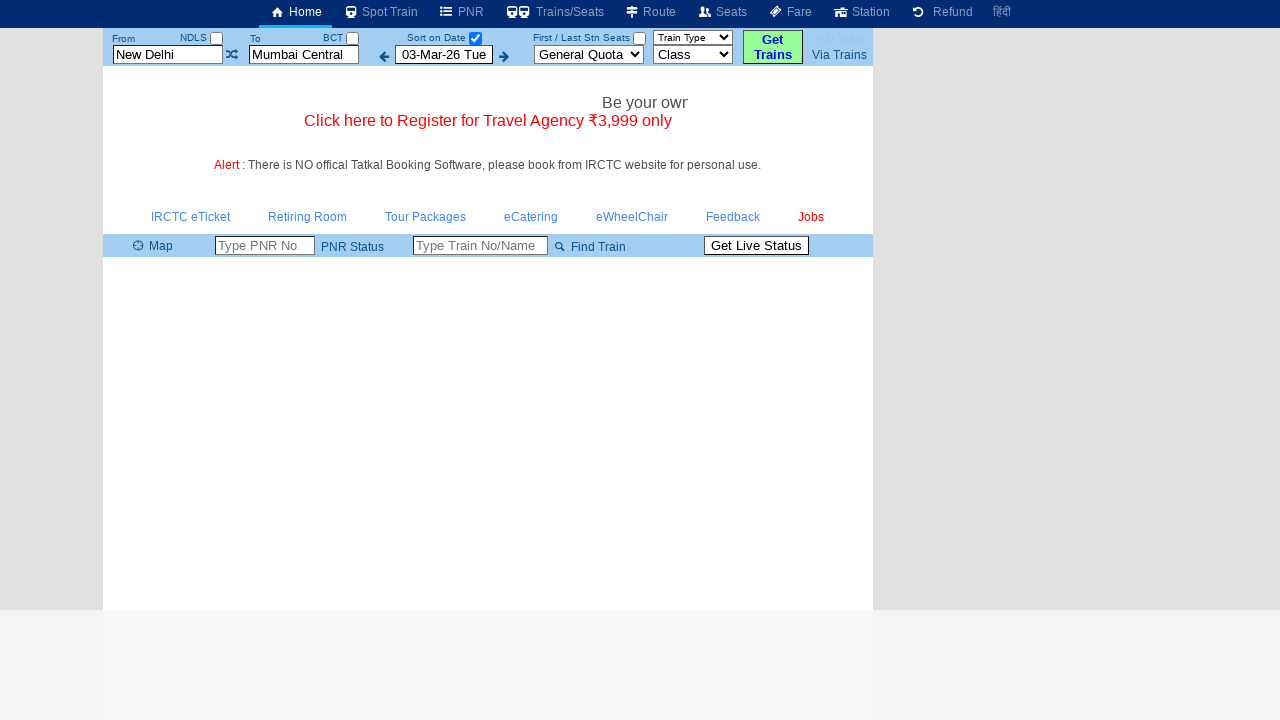

Cleared the 'from' station field on #txtStationFrom
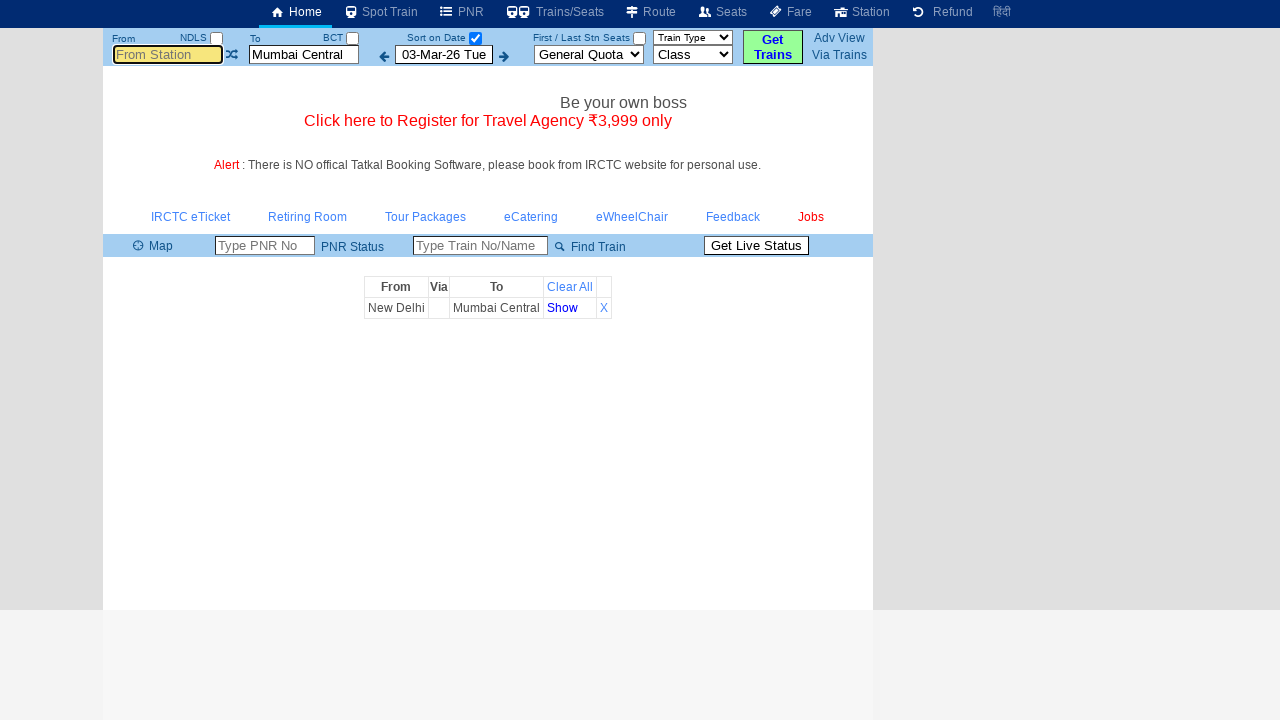

Entered 'MAS' as the origin station on #txtStationFrom
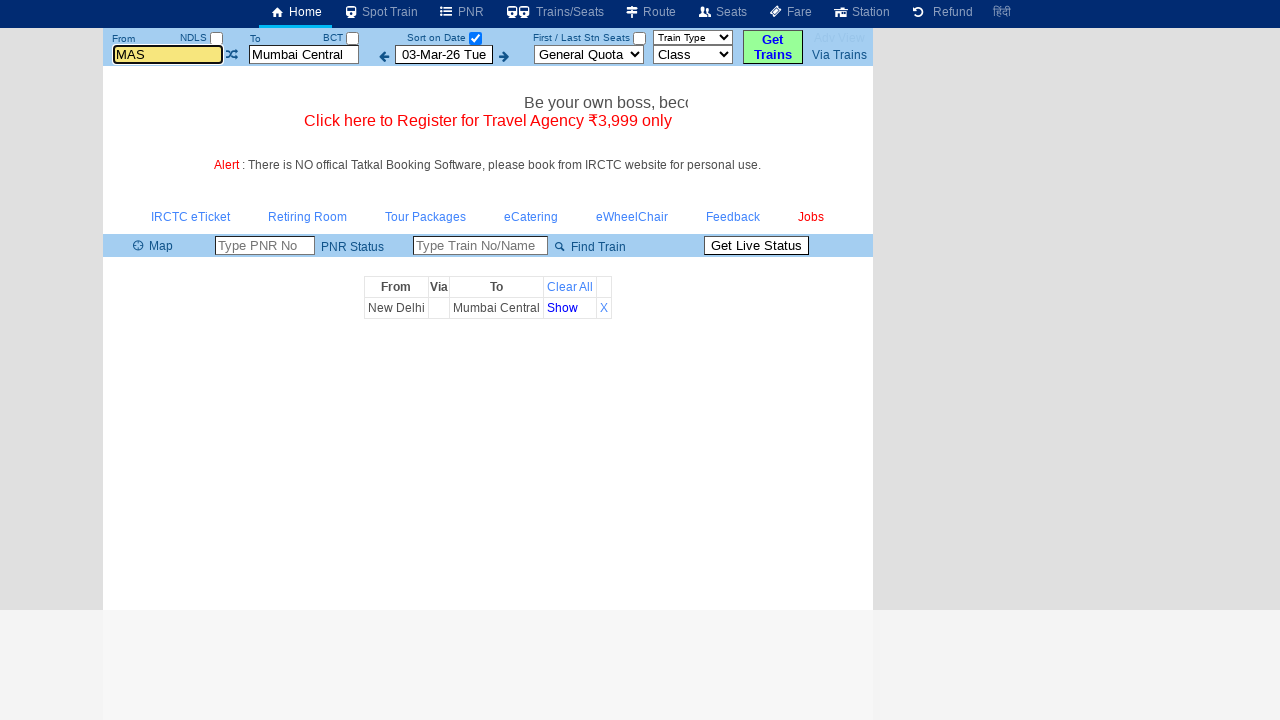

Cleared the 'to' station field on #txtStationTo
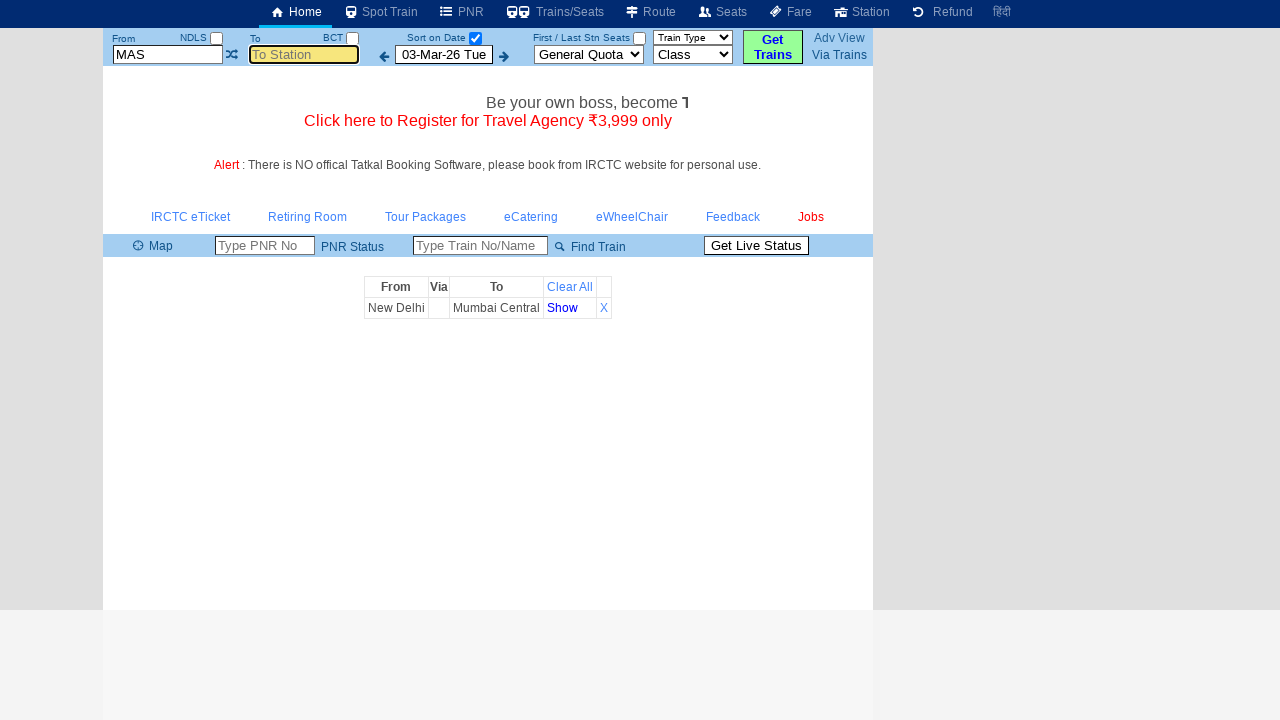

Entered 'MDU' as the destination station on #txtStationTo
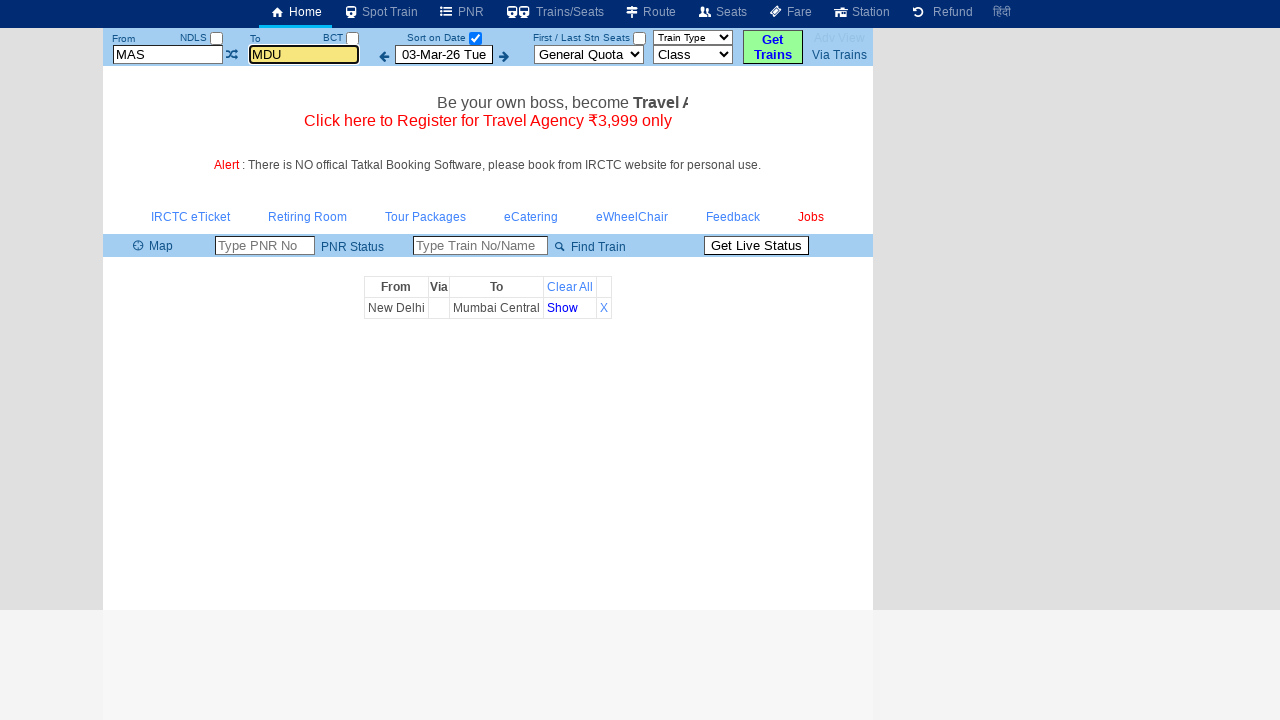

Clicked the sort checkbox at (475, 38) on #chkSelectDateOnly
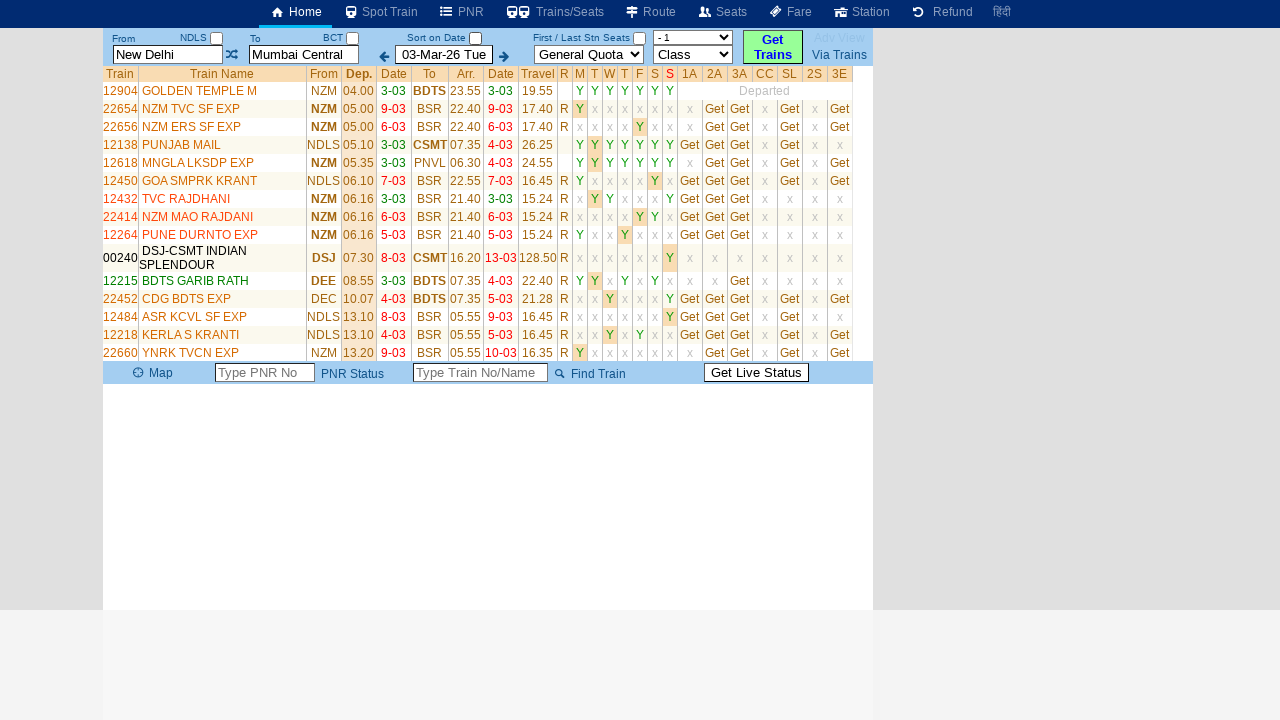

Train table loaded successfully
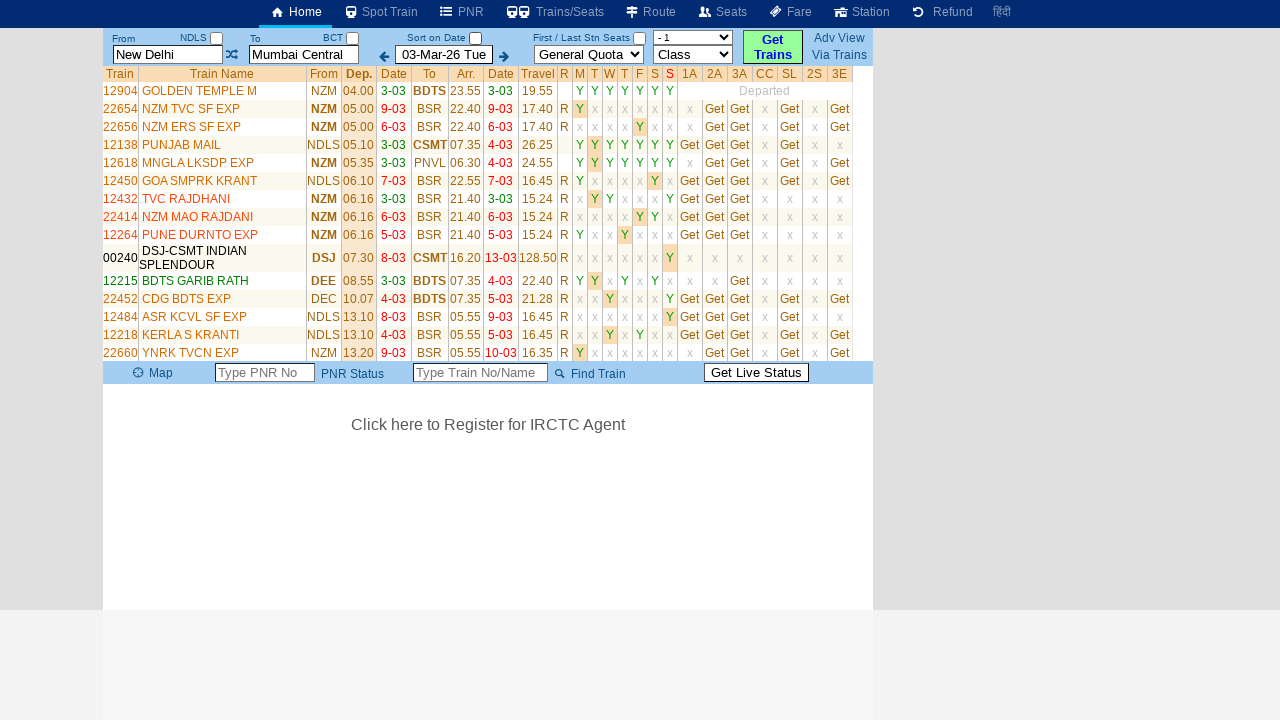

Train results are displayed in the table with train names visible
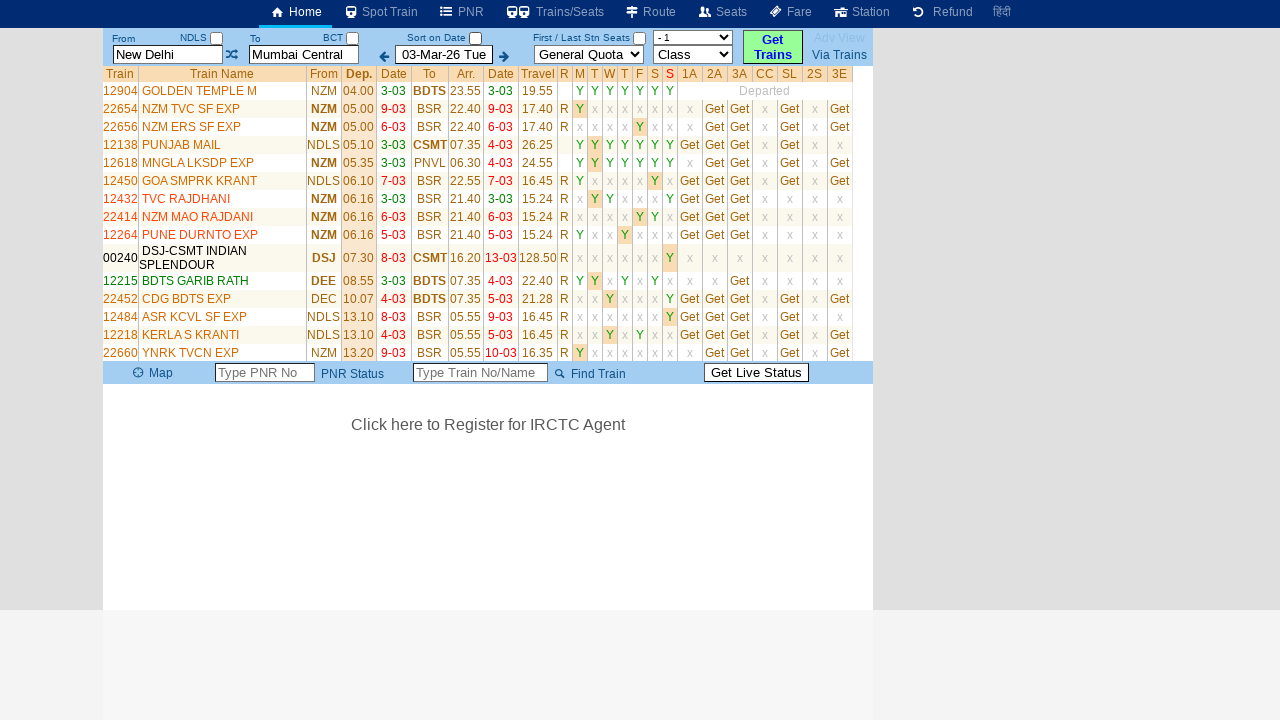

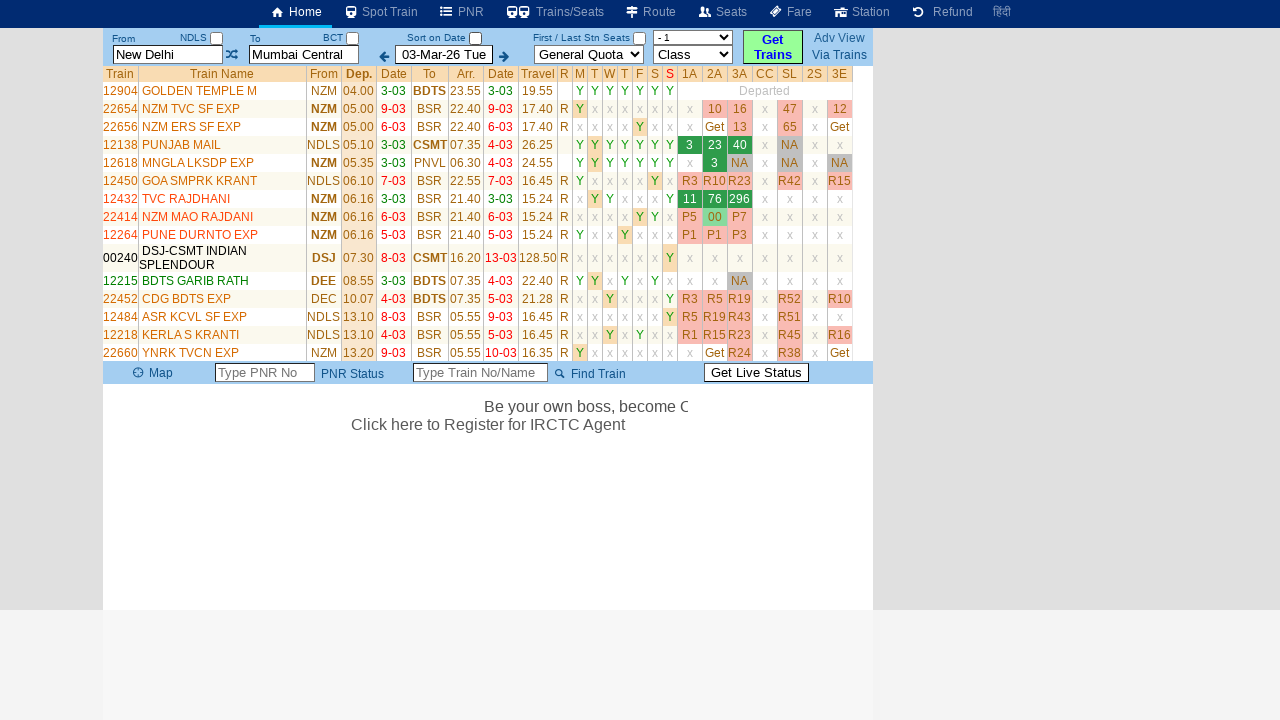